Tests simple alert handling by triggering an alert and accepting it

Starting URL: https://demo.automationtesting.in/Alerts.html

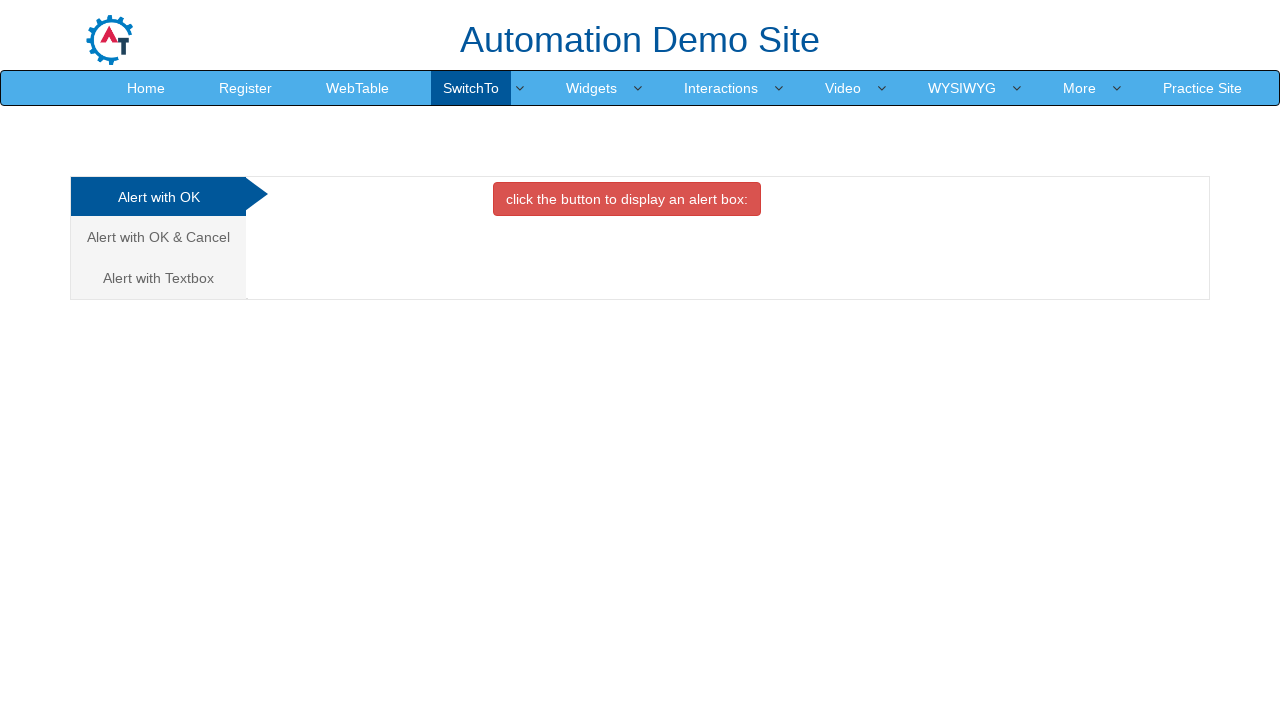

Clicked button to trigger simple alert at (627, 199) on xpath=//button[@class='btn btn-danger']
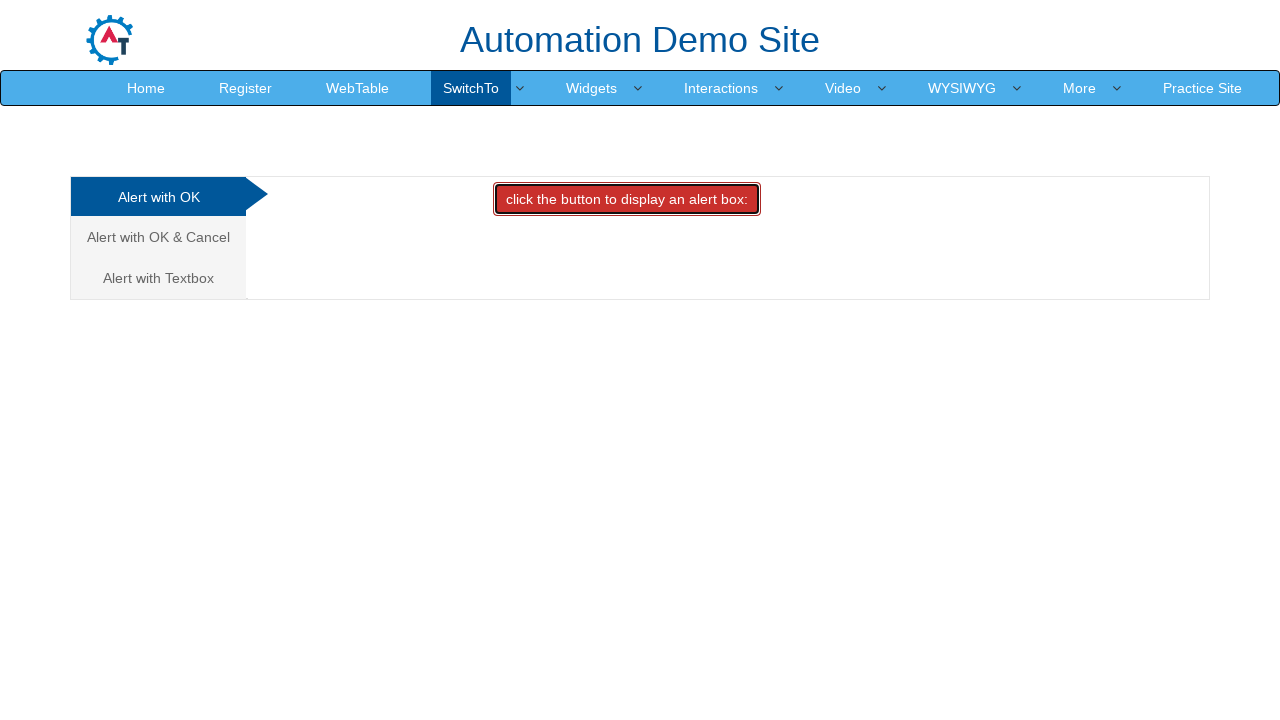

Set up dialog handler to accept alert
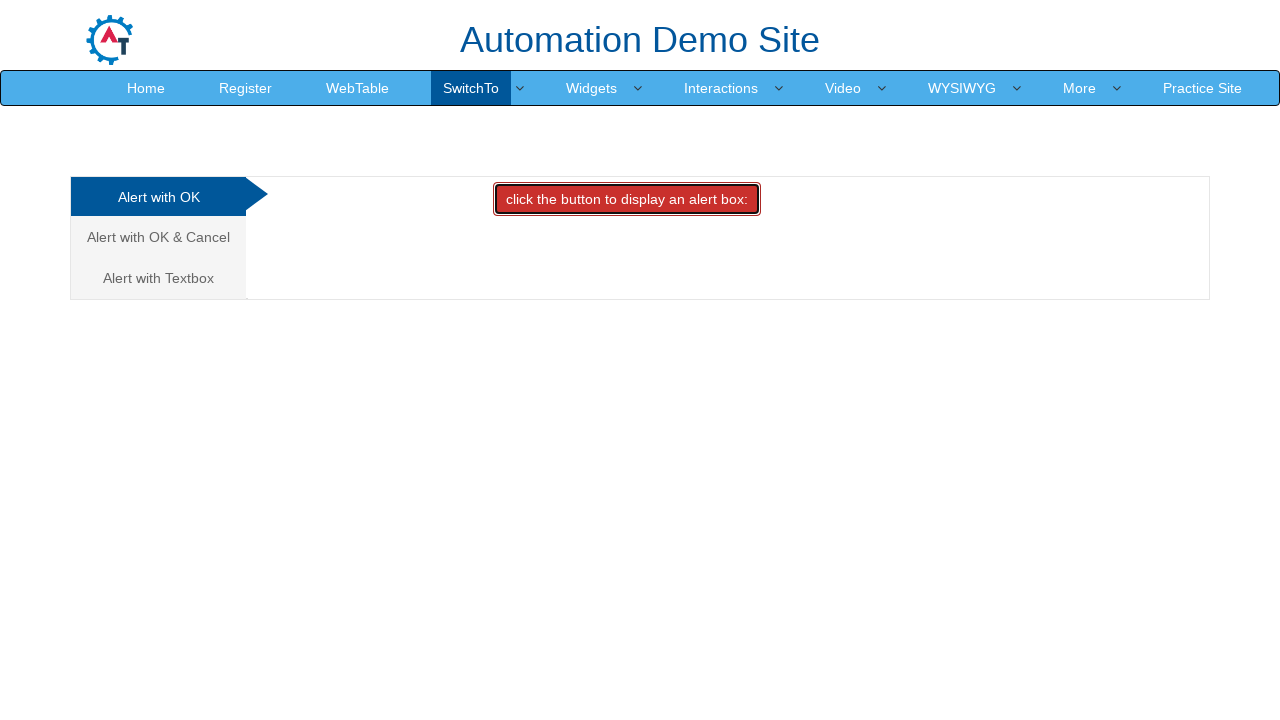

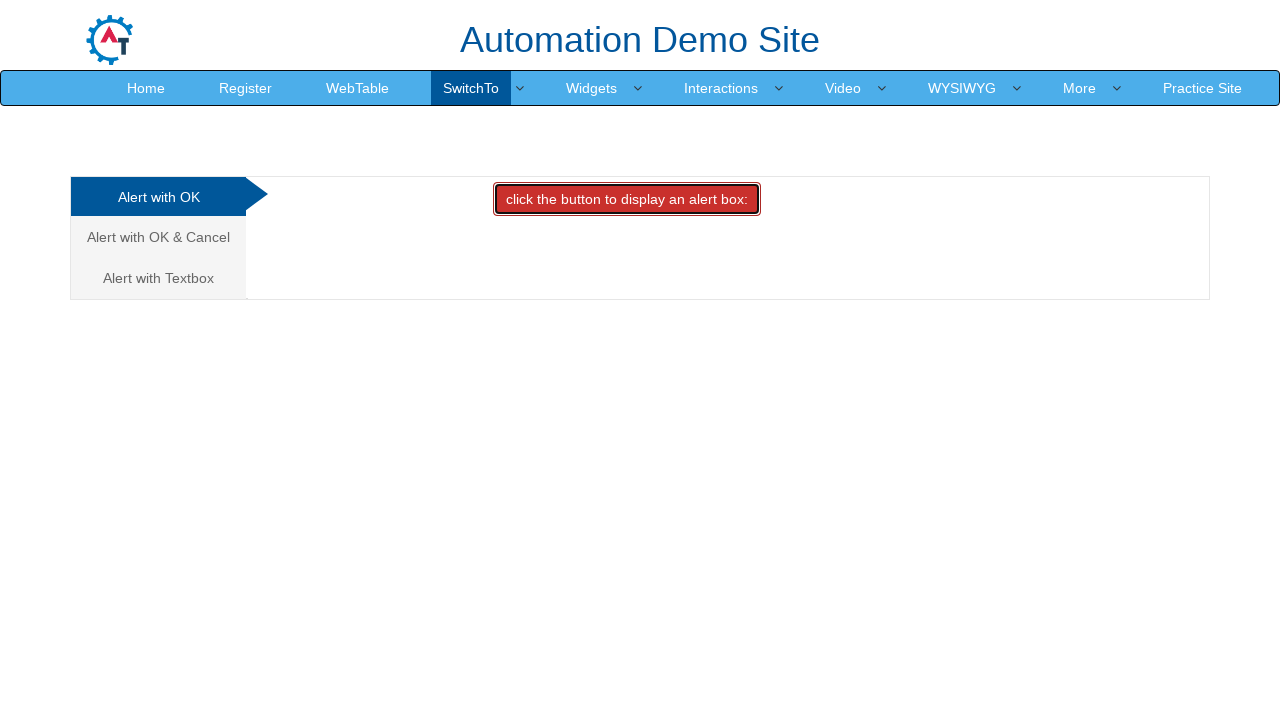